Tests element highlighting functionality by navigating to a page with a large table, locating a specific element by ID, and applying a temporary red dashed border style to visually highlight it.

Starting URL: http://the-internet.herokuapp.com/large

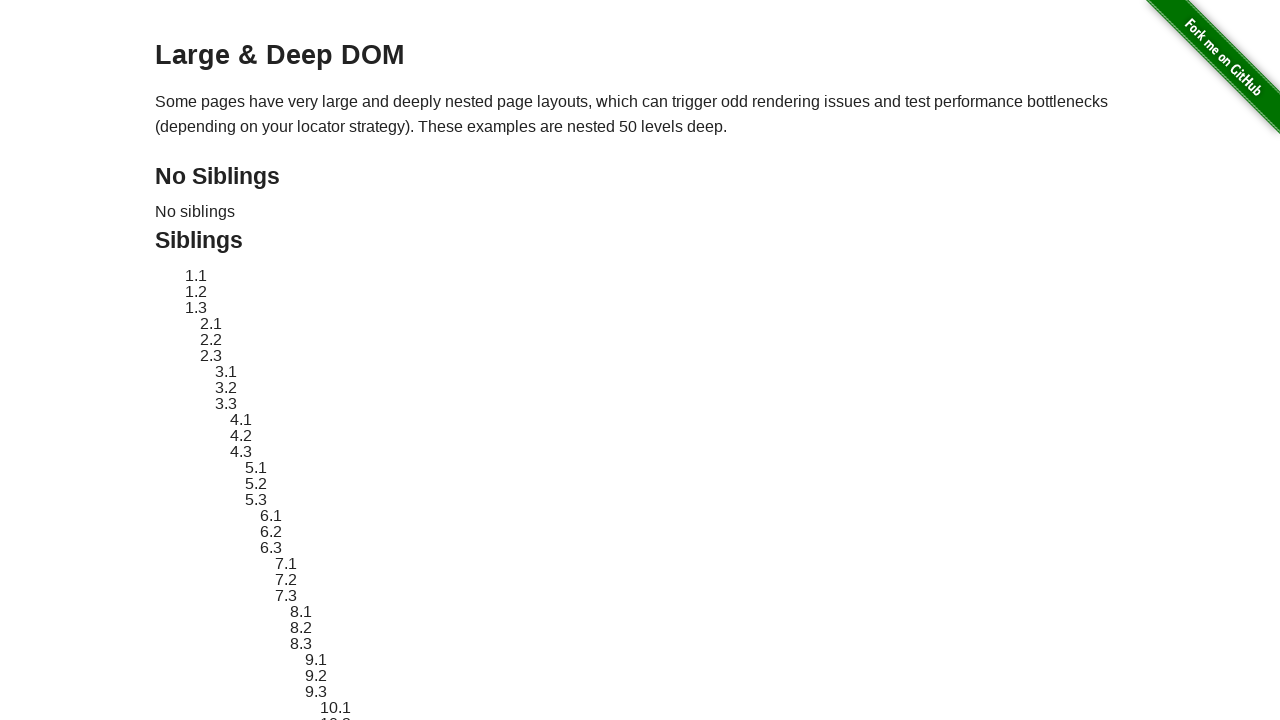

Waited for target element #sibling-2.3 to be present in DOM
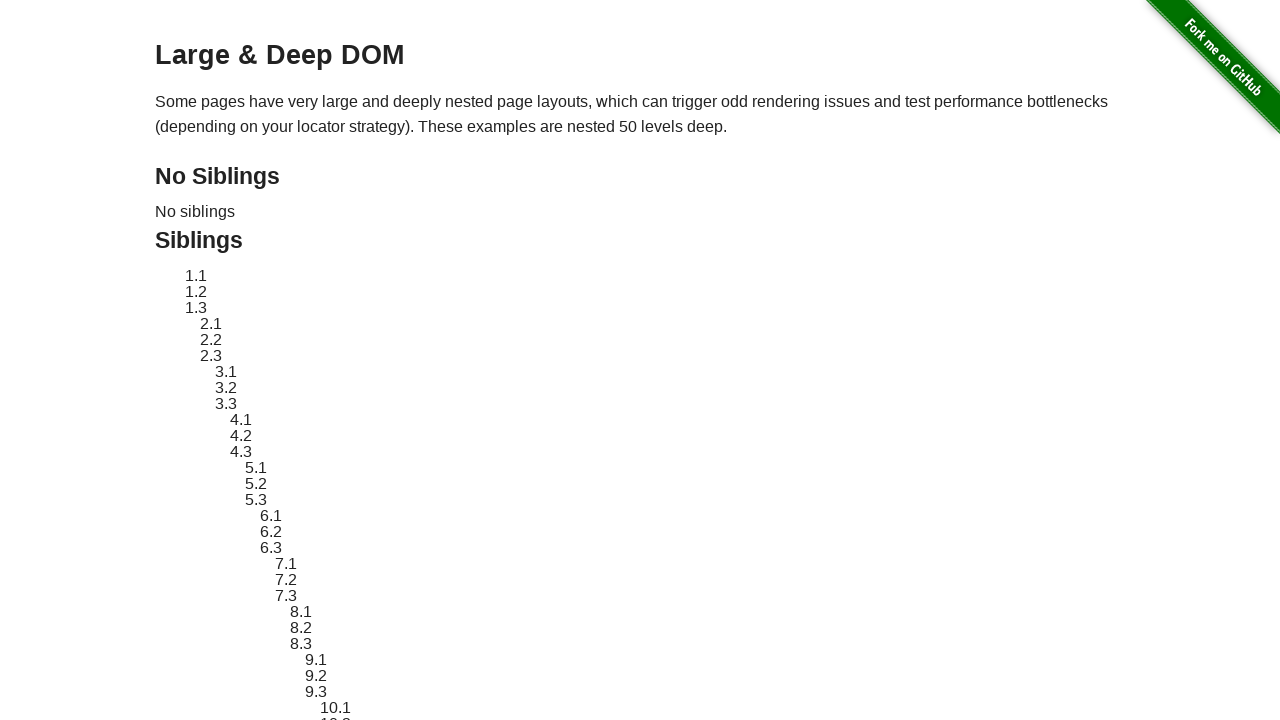

Located target element #sibling-2.3
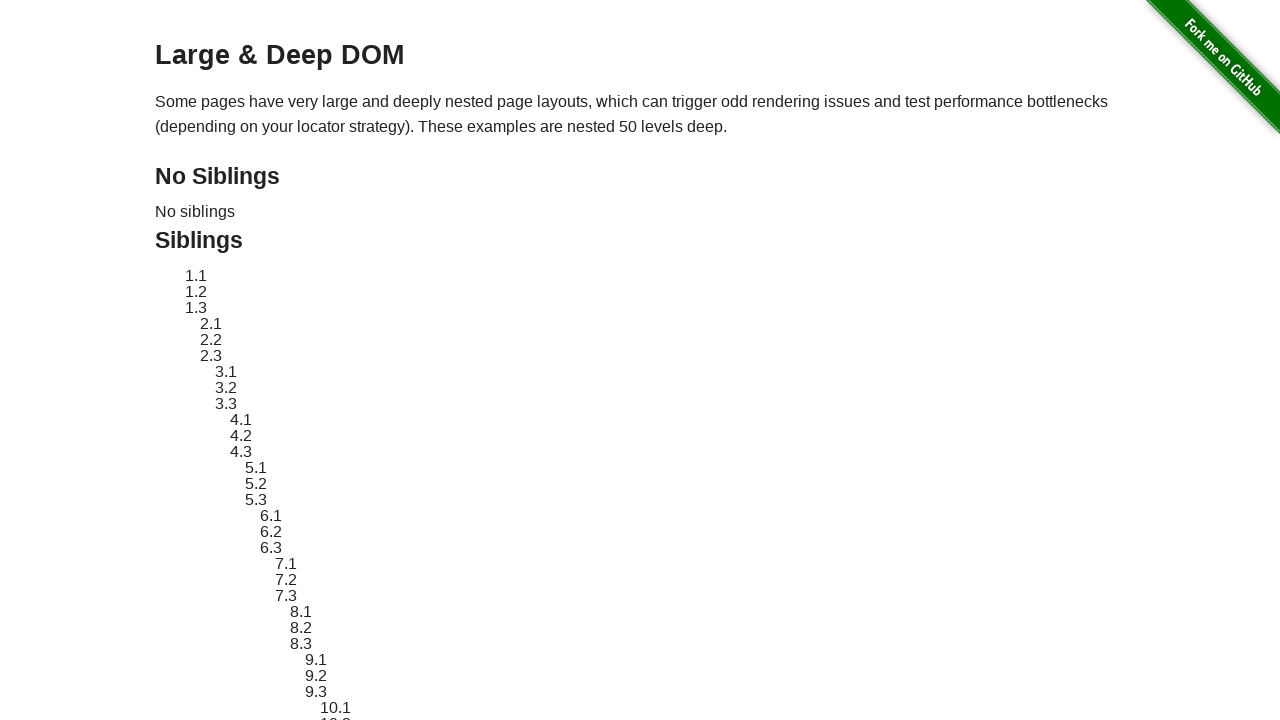

Retrieved original style attribute from target element
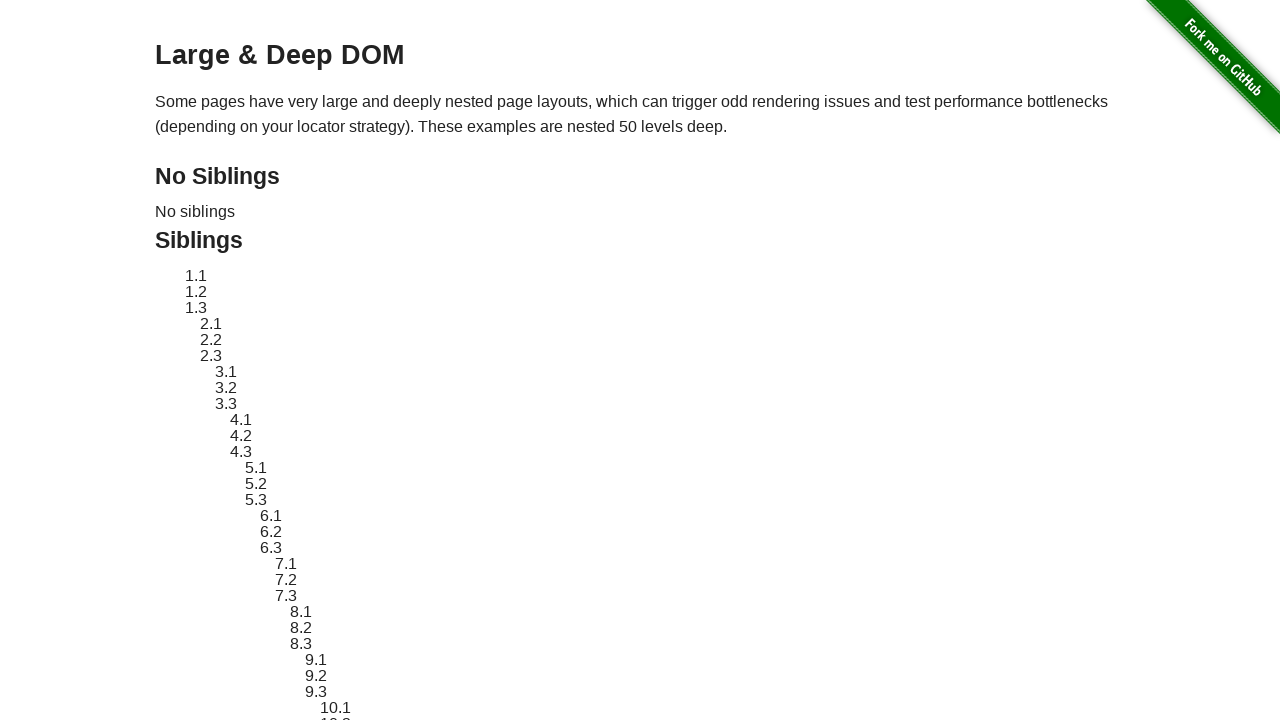

Applied red dashed border highlight style to element
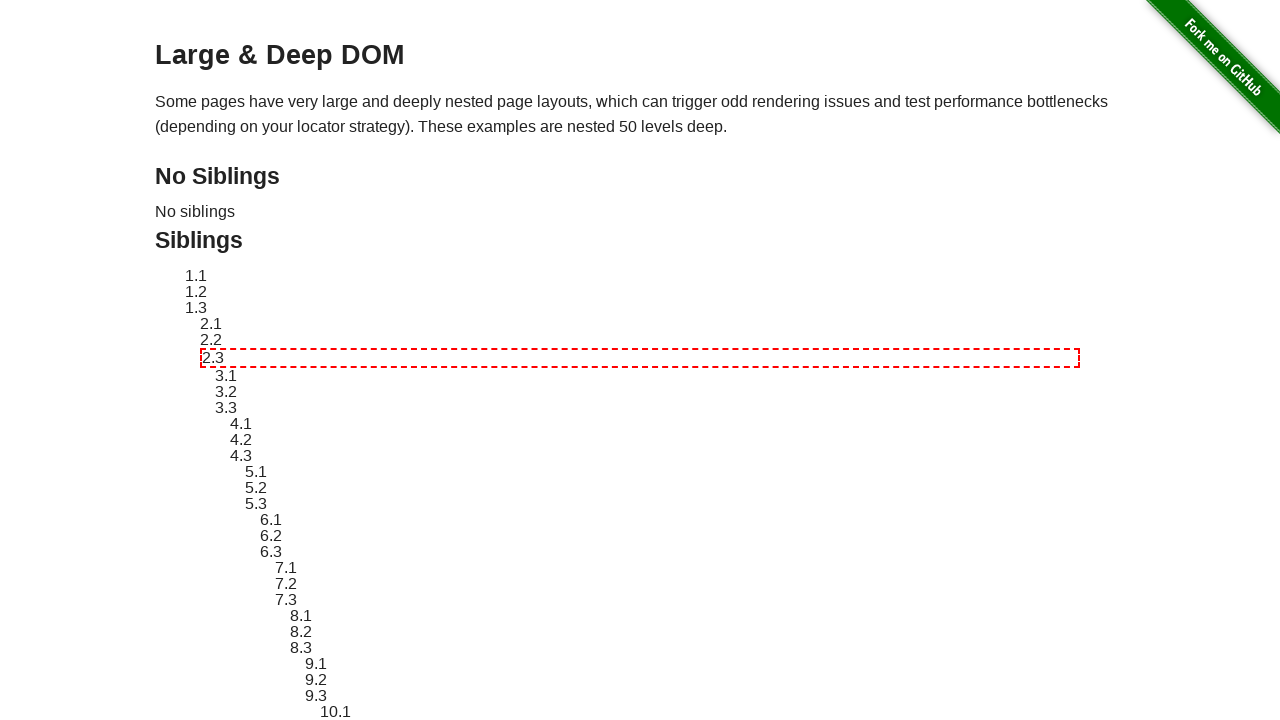

Waited 3 seconds to display the highlight
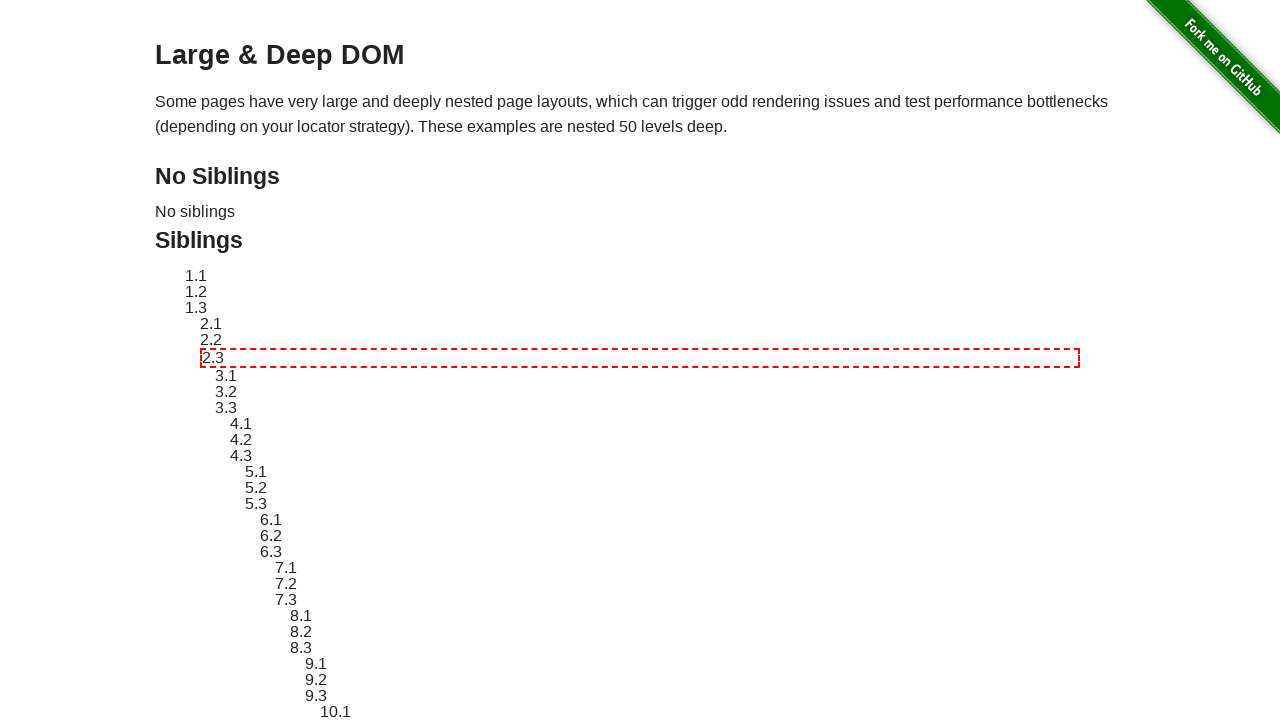

Reverted element style back to original
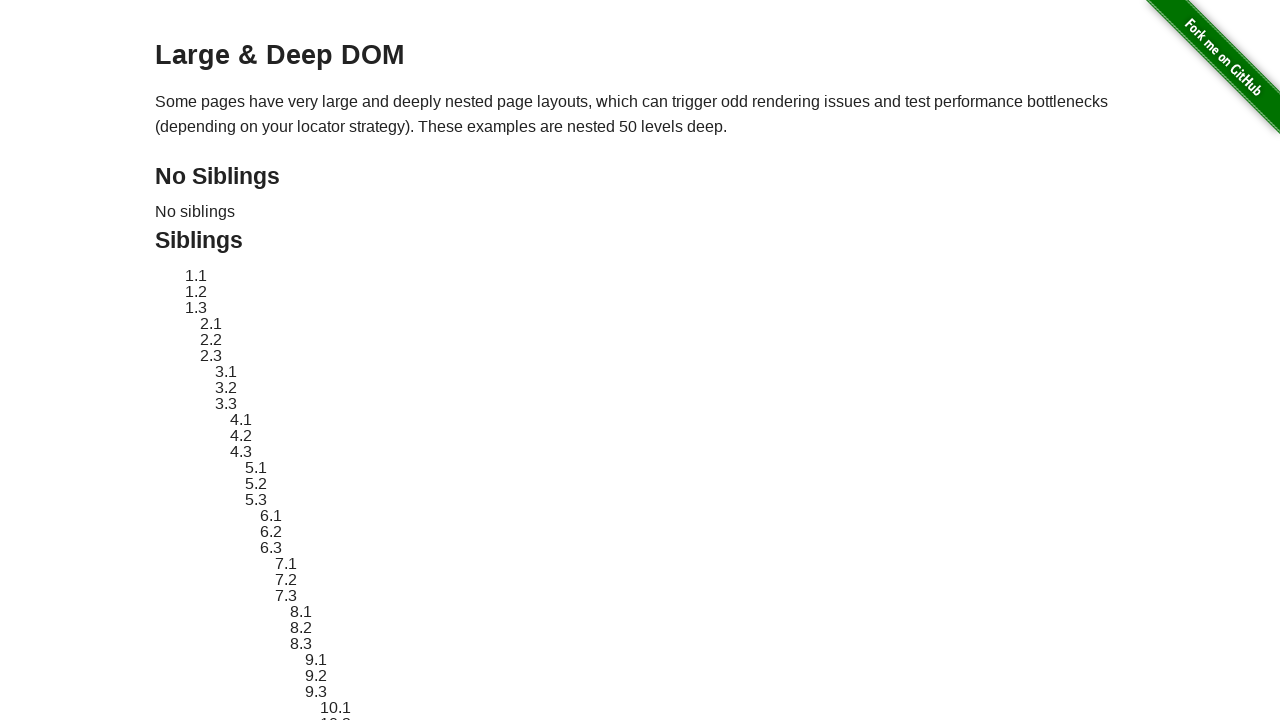

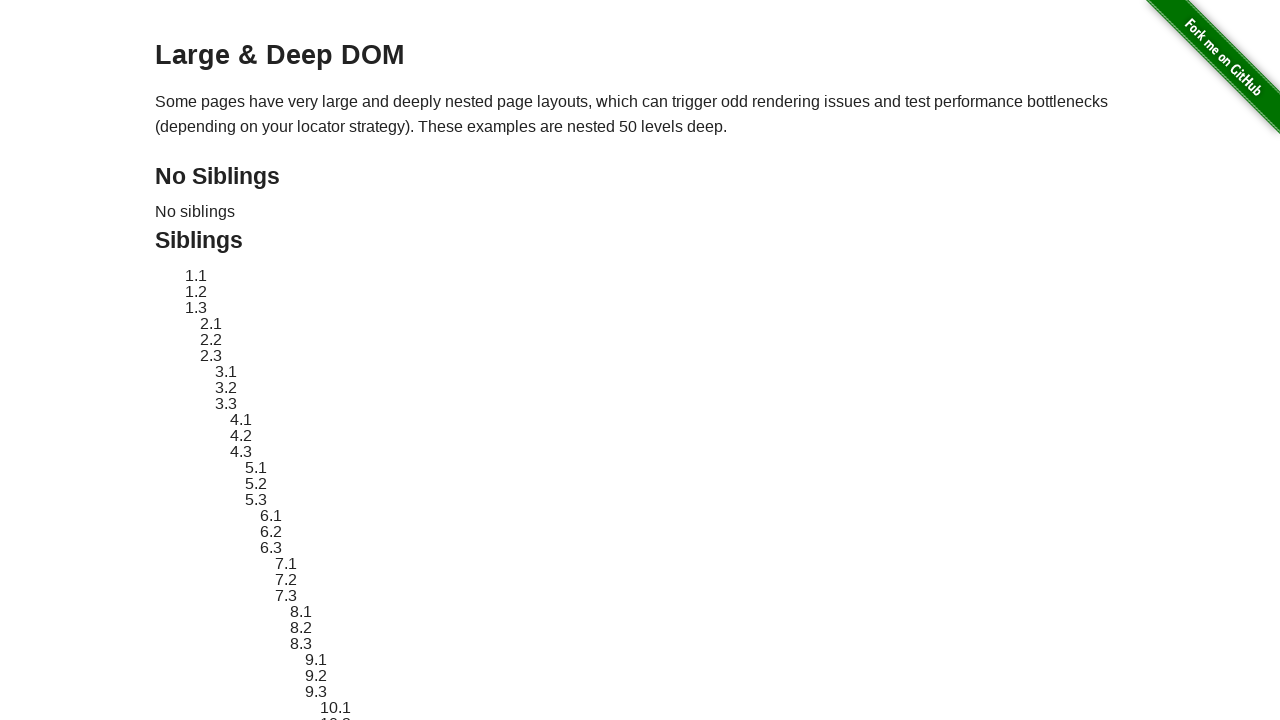